Tests the A/B Testing page on The Internet Herokuapp by clicking the A/B Testing link from the homepage and verifying the page loads with a header element.

Starting URL: https://the-internet.herokuapp.com/

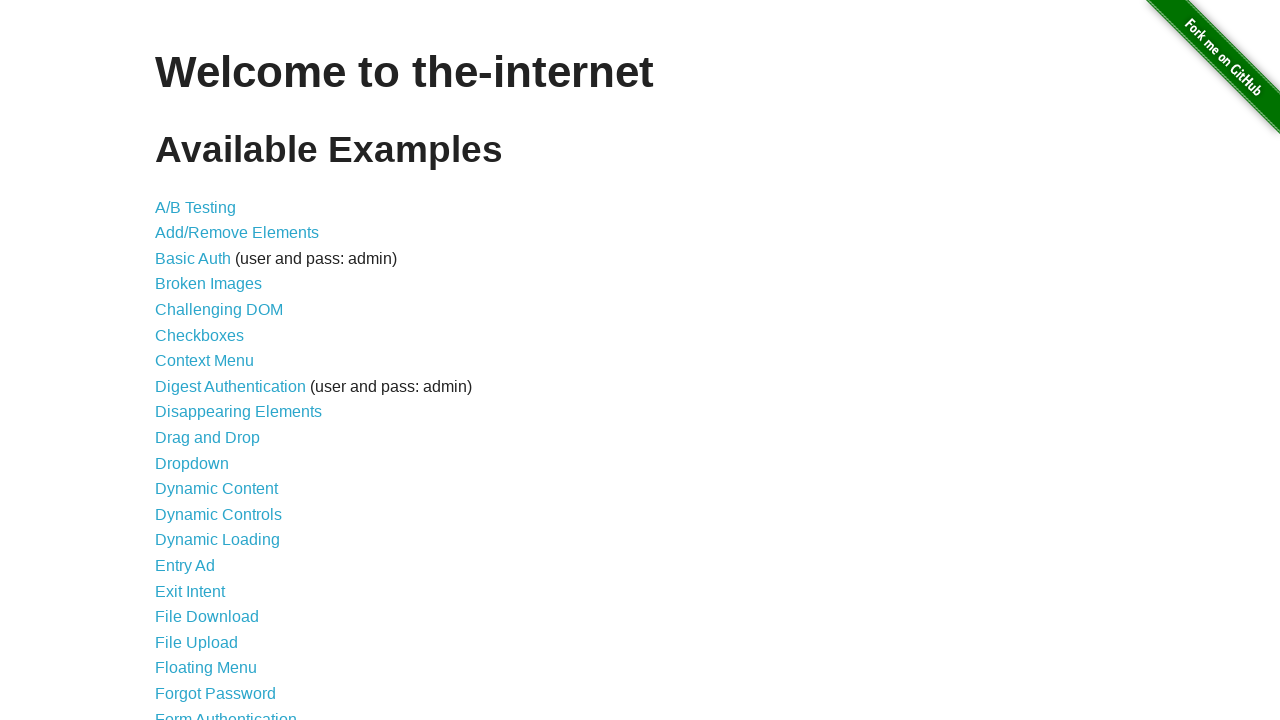

Clicked on A/B Testing link from homepage at (196, 207) on xpath=//a[contains(text(), 'A/B Testing')]
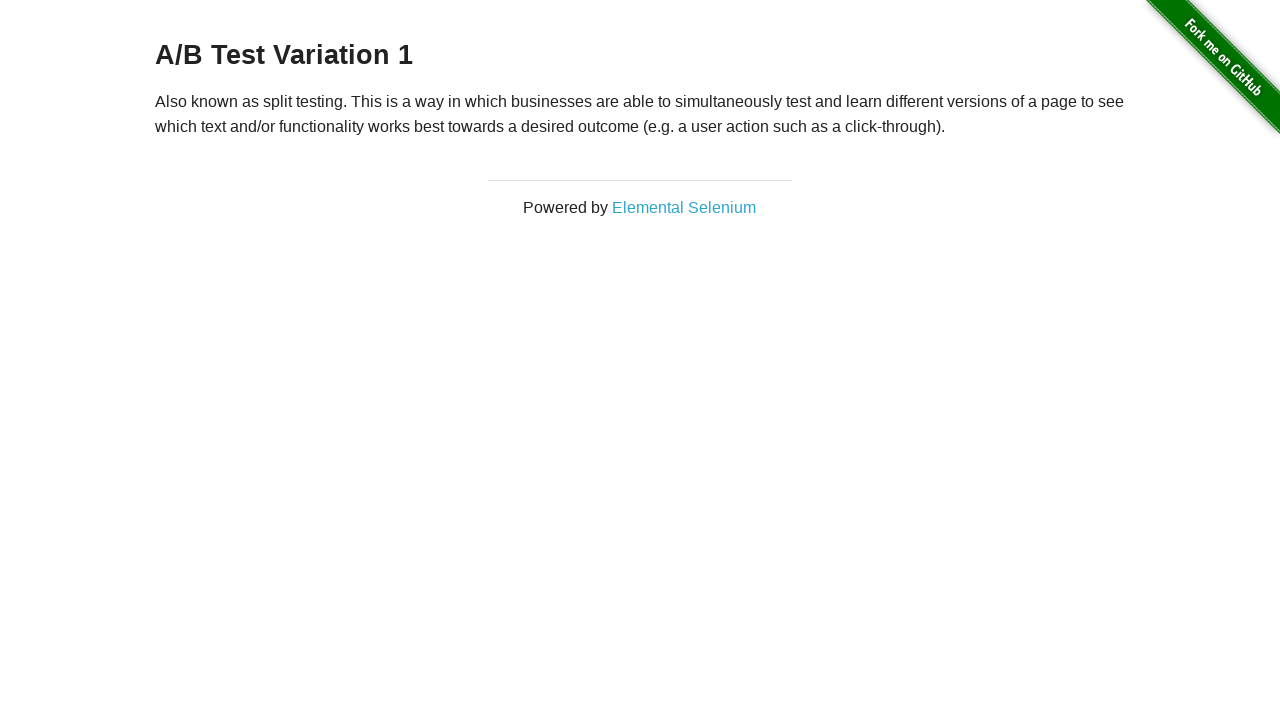

A/B Testing page loaded and h3 header element is present
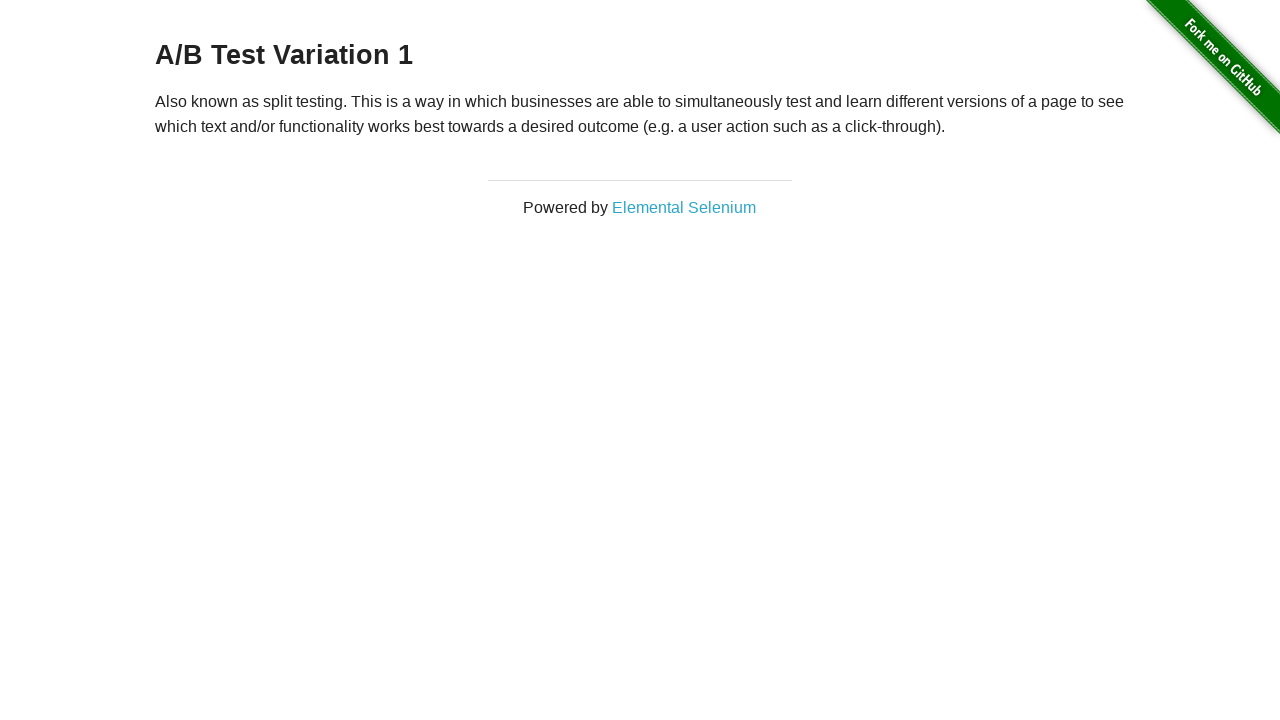

Retrieved header text: 'A/B Test Variation 1'
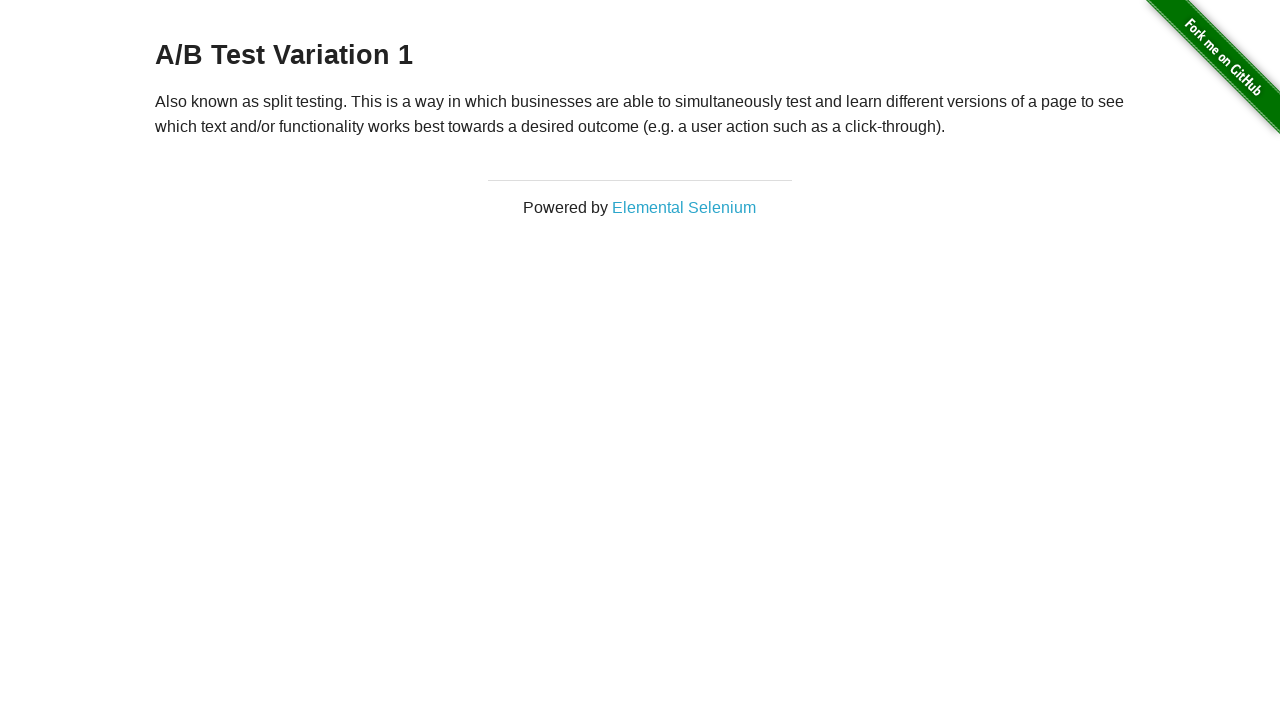

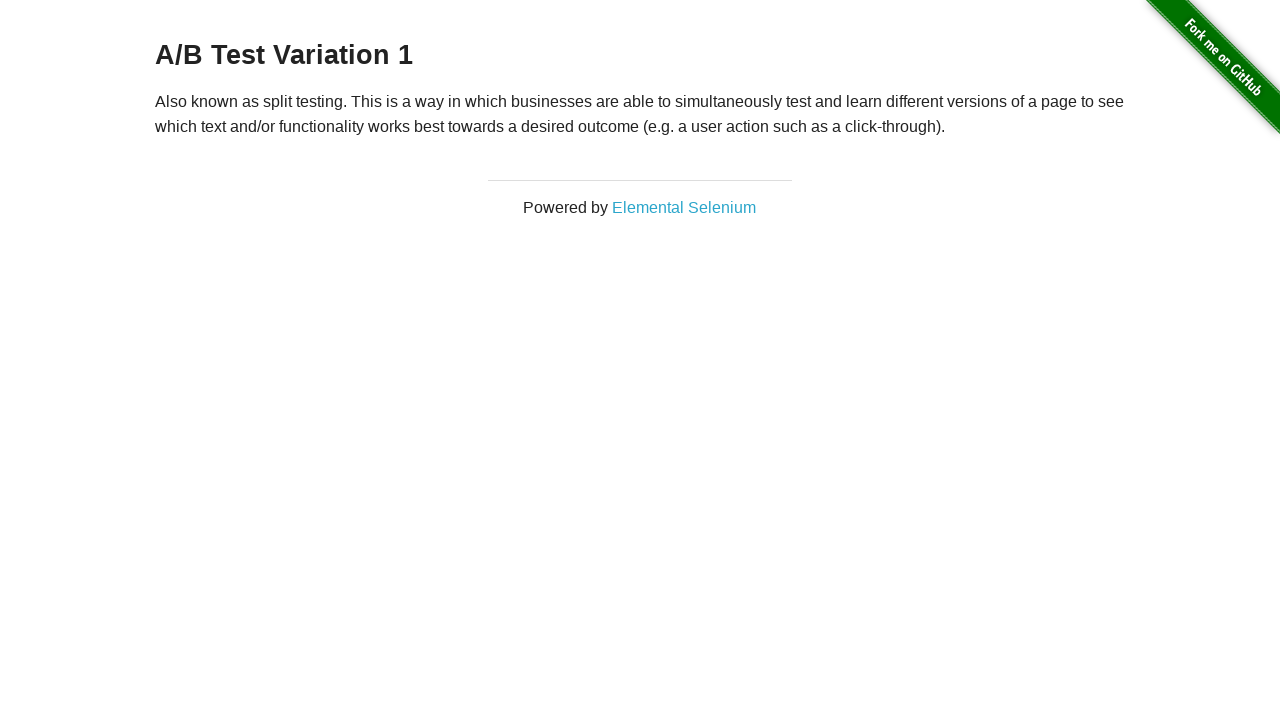